Tests radio button functionality by navigating to Elements section, clicking on radio button item, and selecting the Impressive radio option

Starting URL: https://demoqa.com/

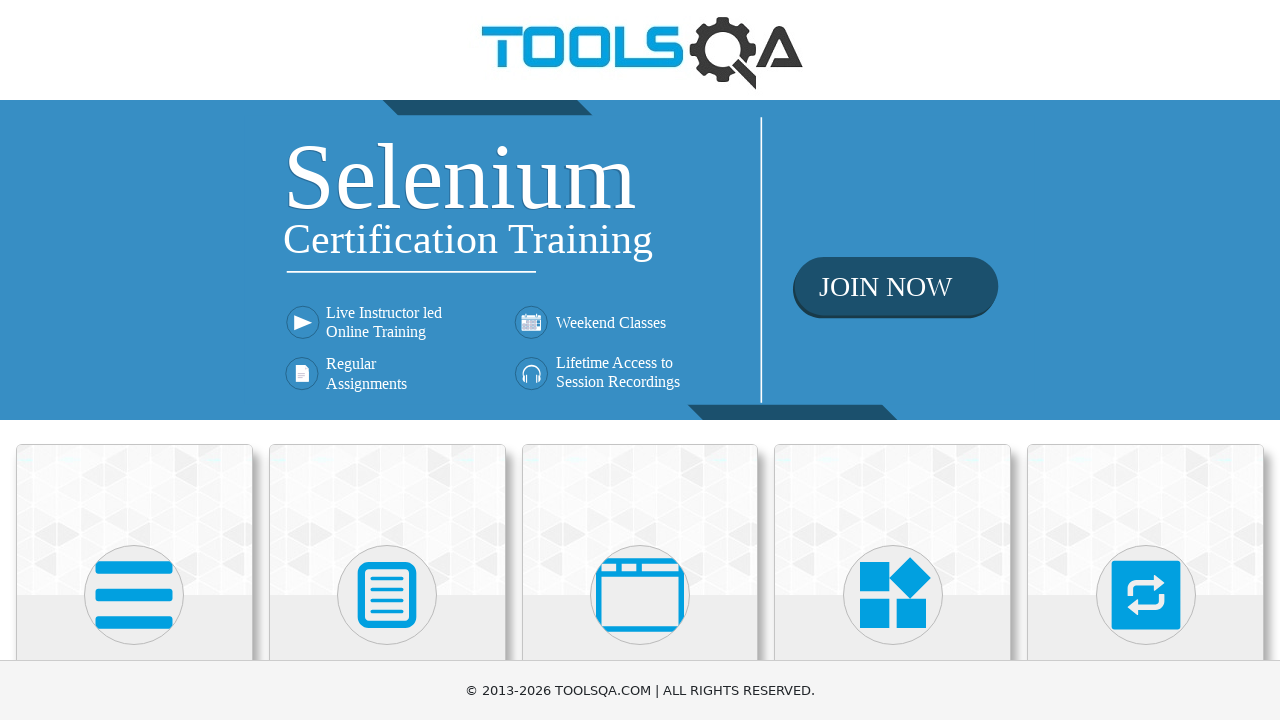

Clicked on Elements card at (134, 360) on xpath=//h5[text()='Elements']
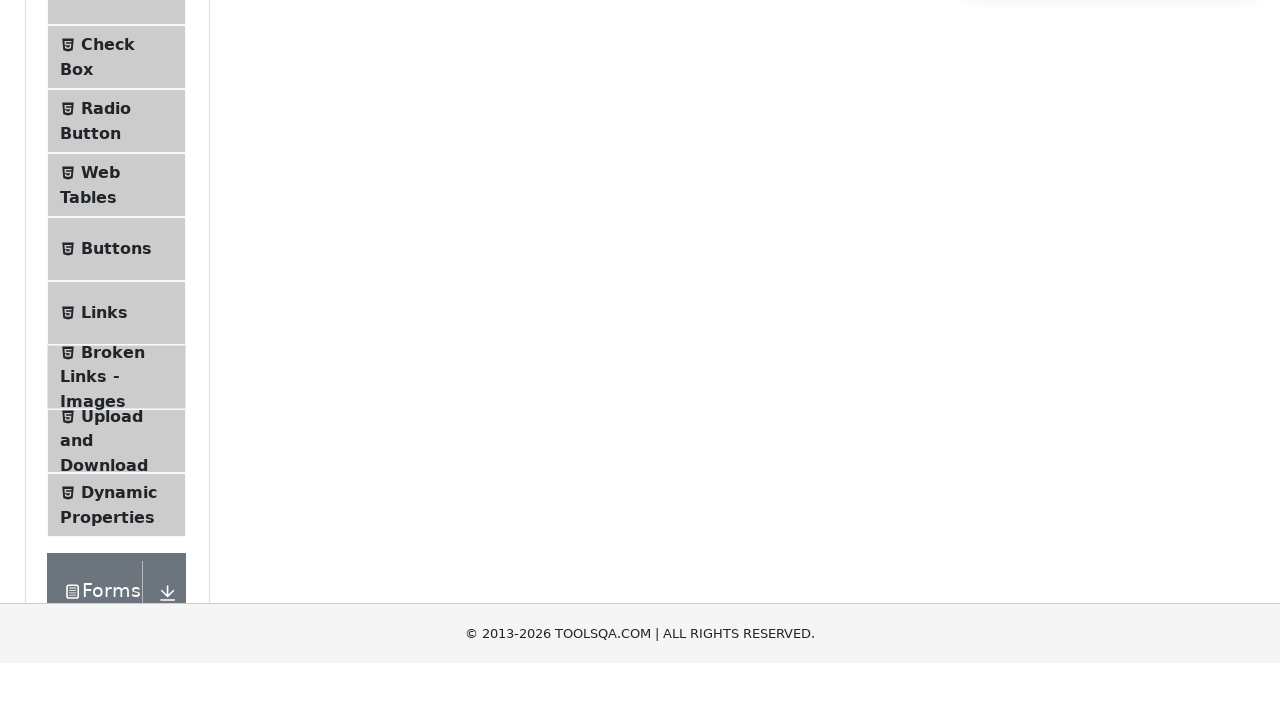

Clicked on Radio Button menu item at (116, 389) on #item-2
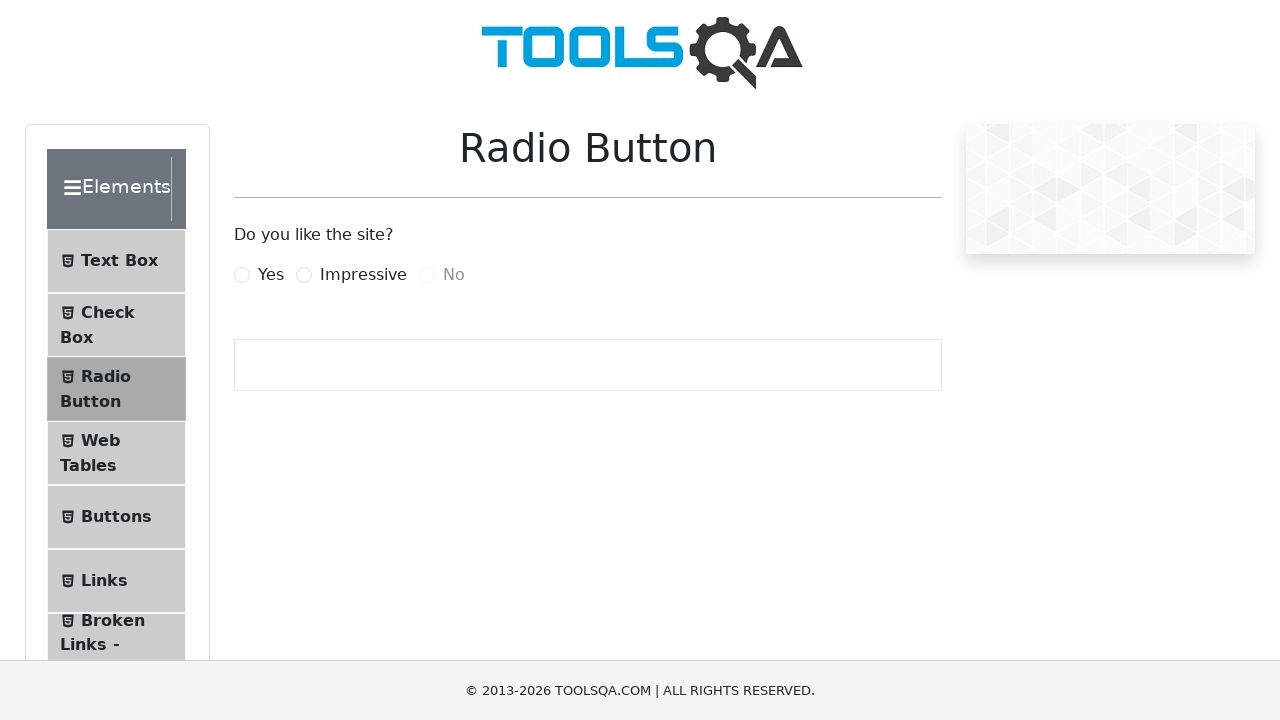

Clicked on Impressive radio button label at (363, 275) on xpath=//*[@for='impressiveRadio']
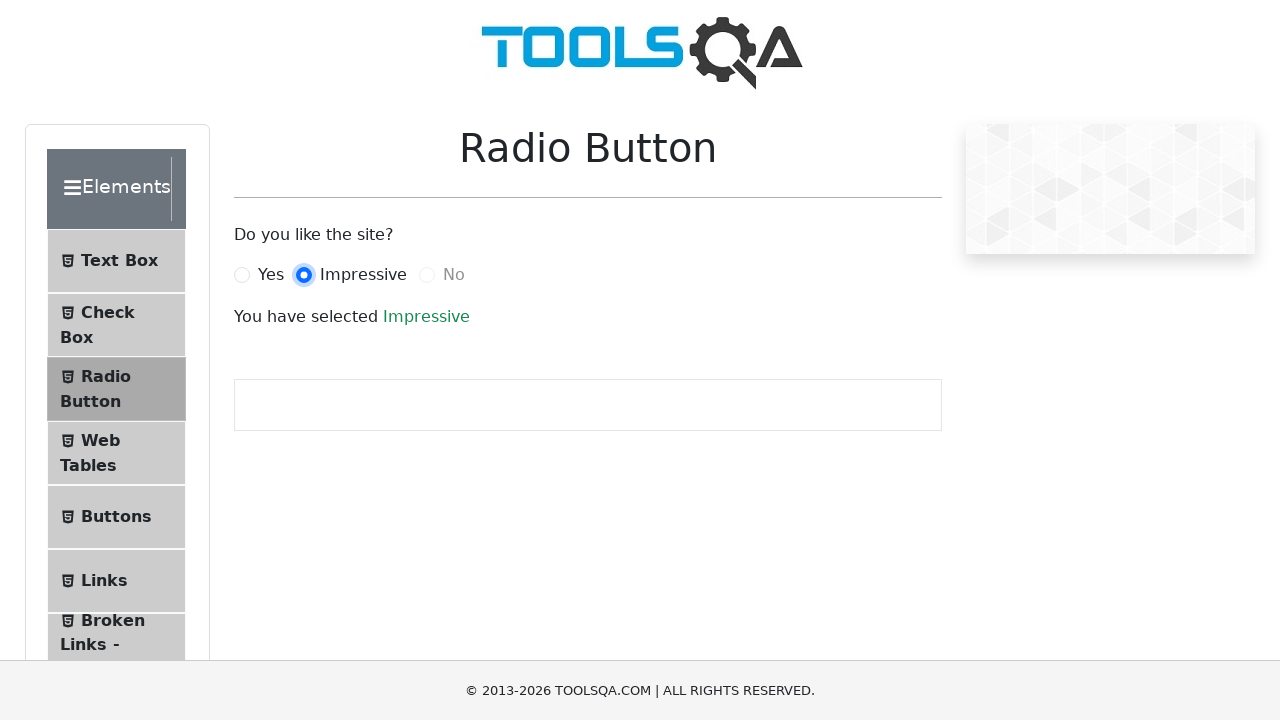

Success text appeared after selecting Impressive radio button
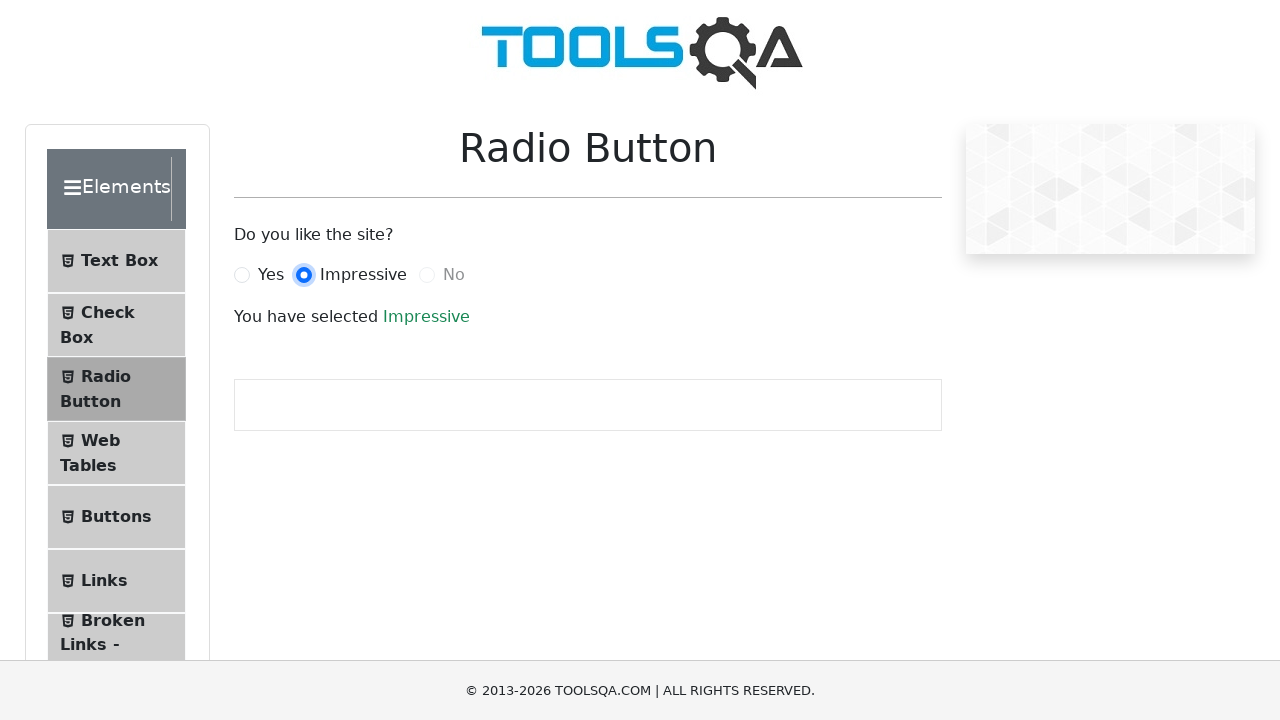

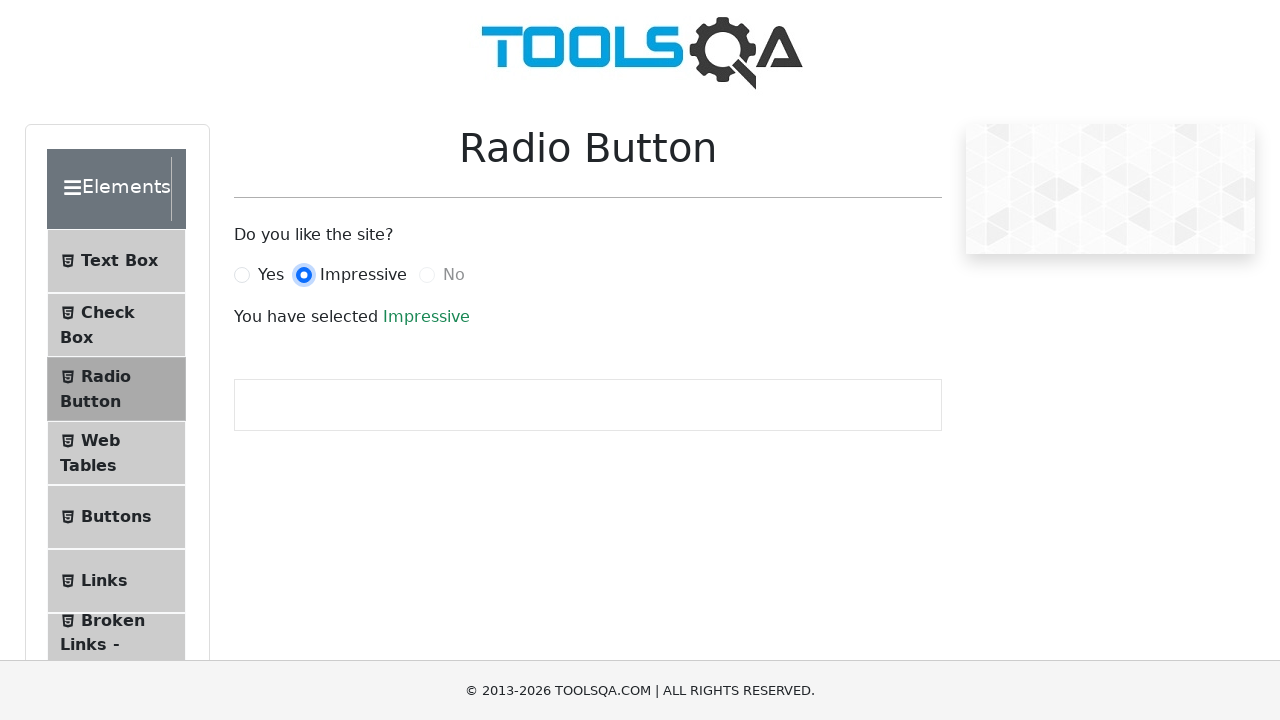